Tests a callback order page by clicking on a date input field and hovering over the 13th day in a datepicker calendar

Starting URL: http://qa.skillbox.ru/module11/practice/feedbacksingle/

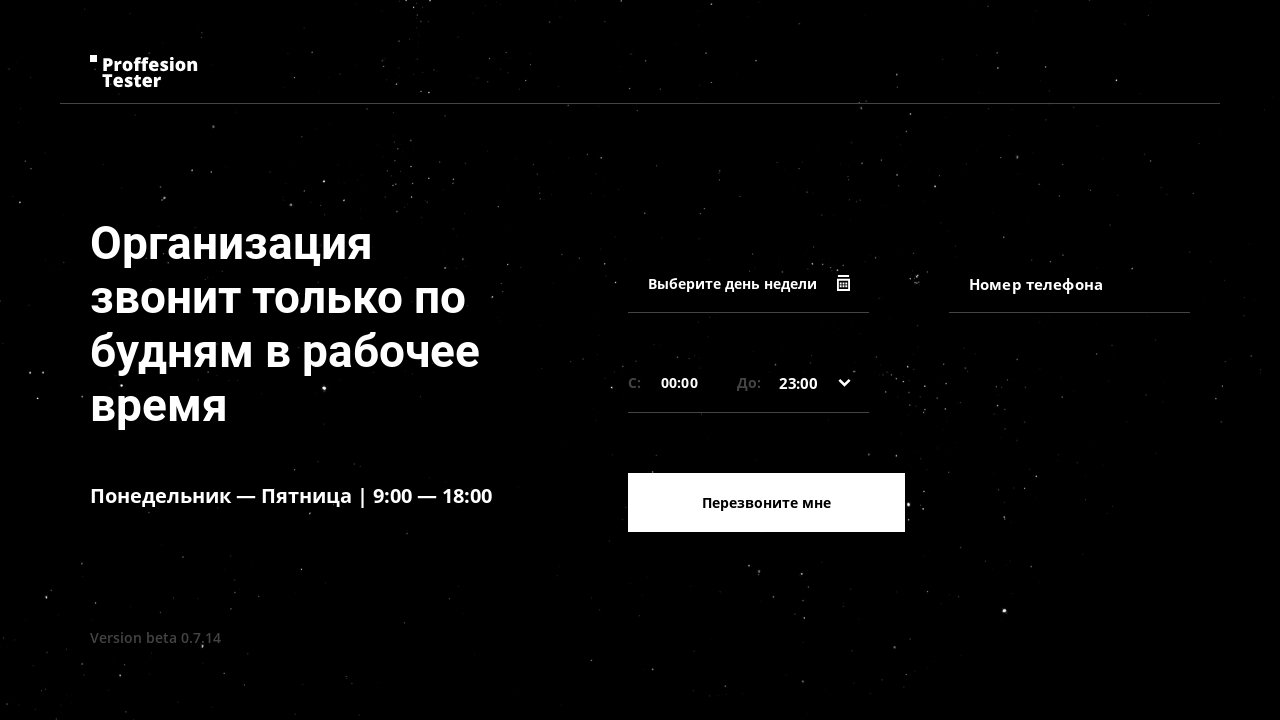

Clicked on date input field to open datepicker at (748, 293) on input[type='text']
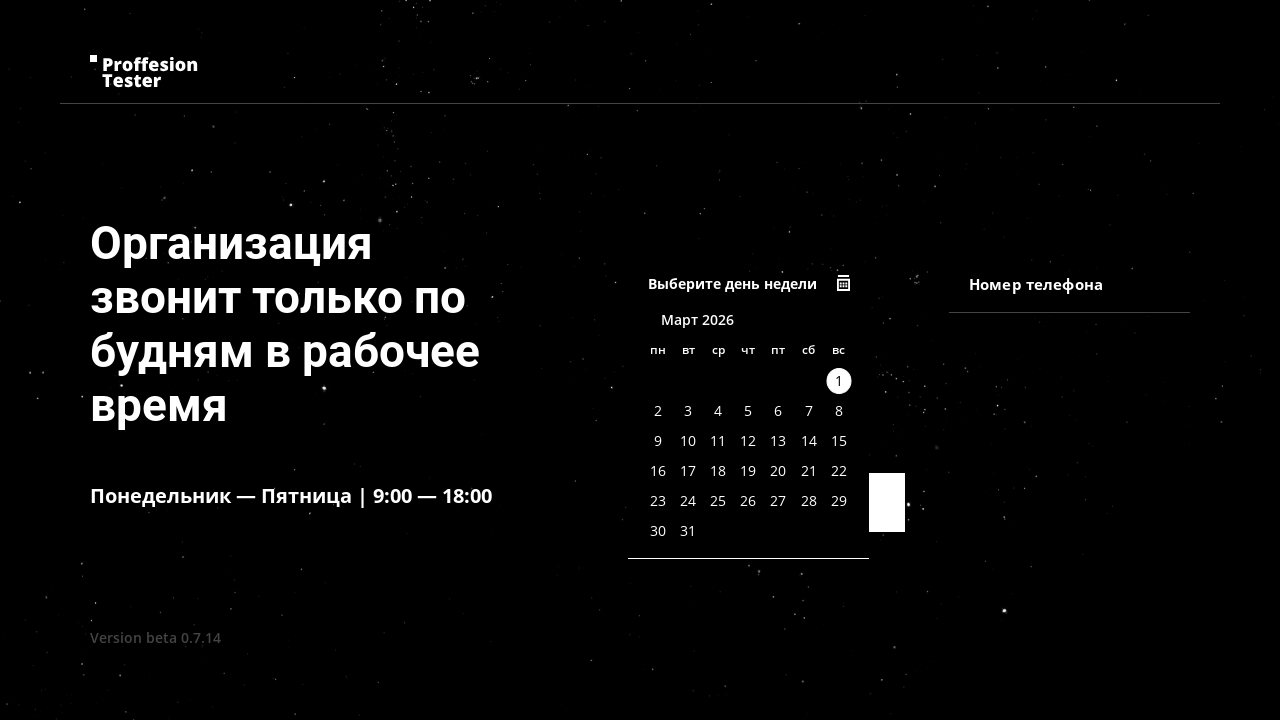

Hovered over the 13th day in the datepicker calendar at (778, 441) on .datepicker__calendar.vdp-datepicker__calendar >> text=13
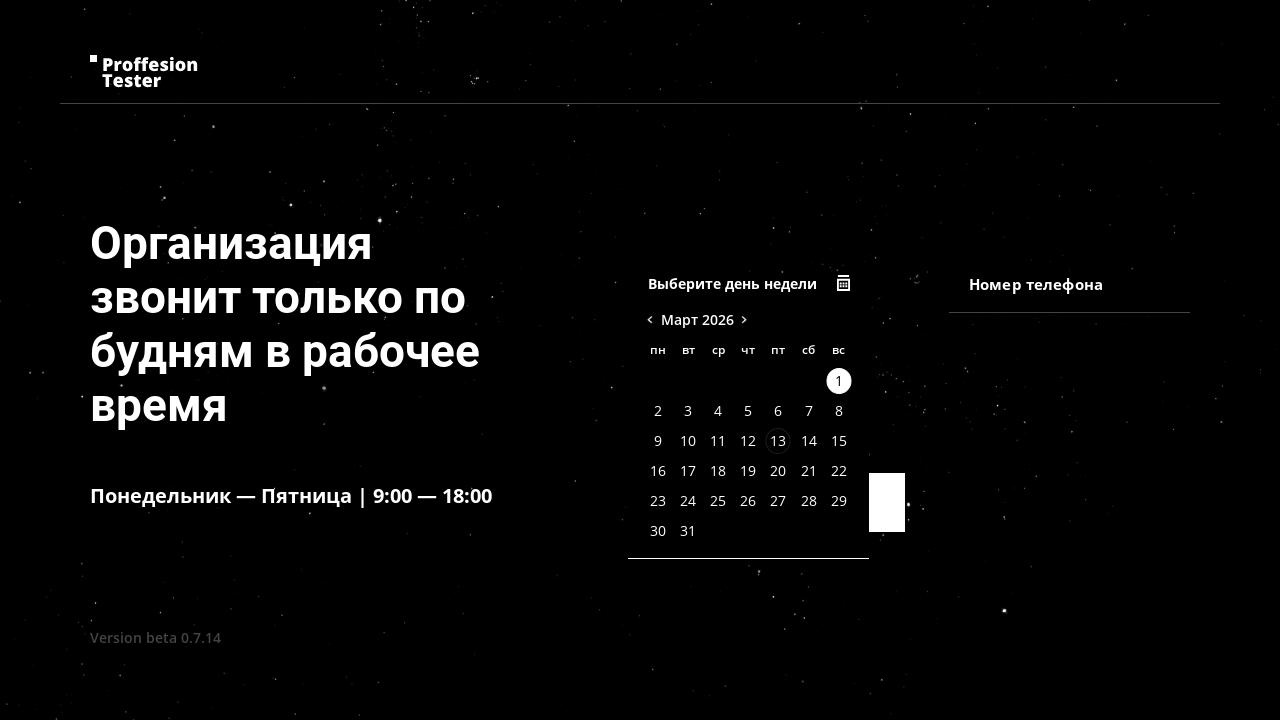

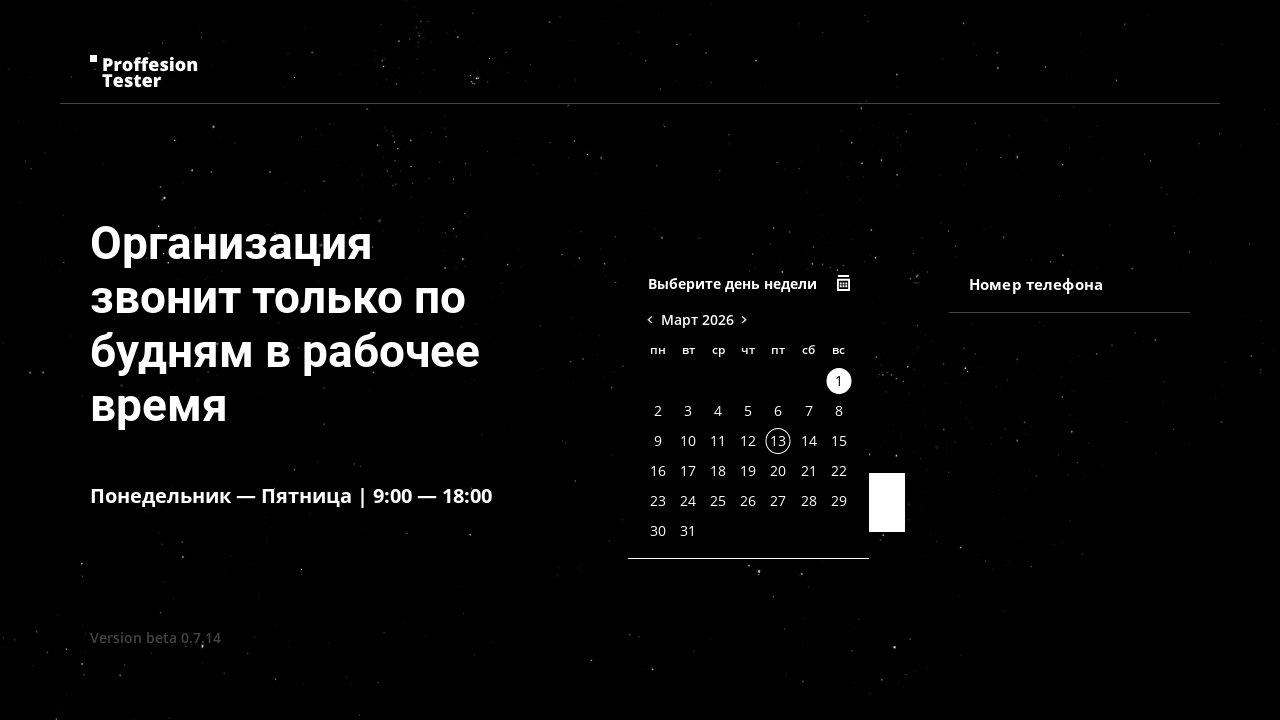